Navigates to a YouTube channel's videos page and waits for video titles to load

Starting URL: https://www.youtube.com/@TechWithTim/videos

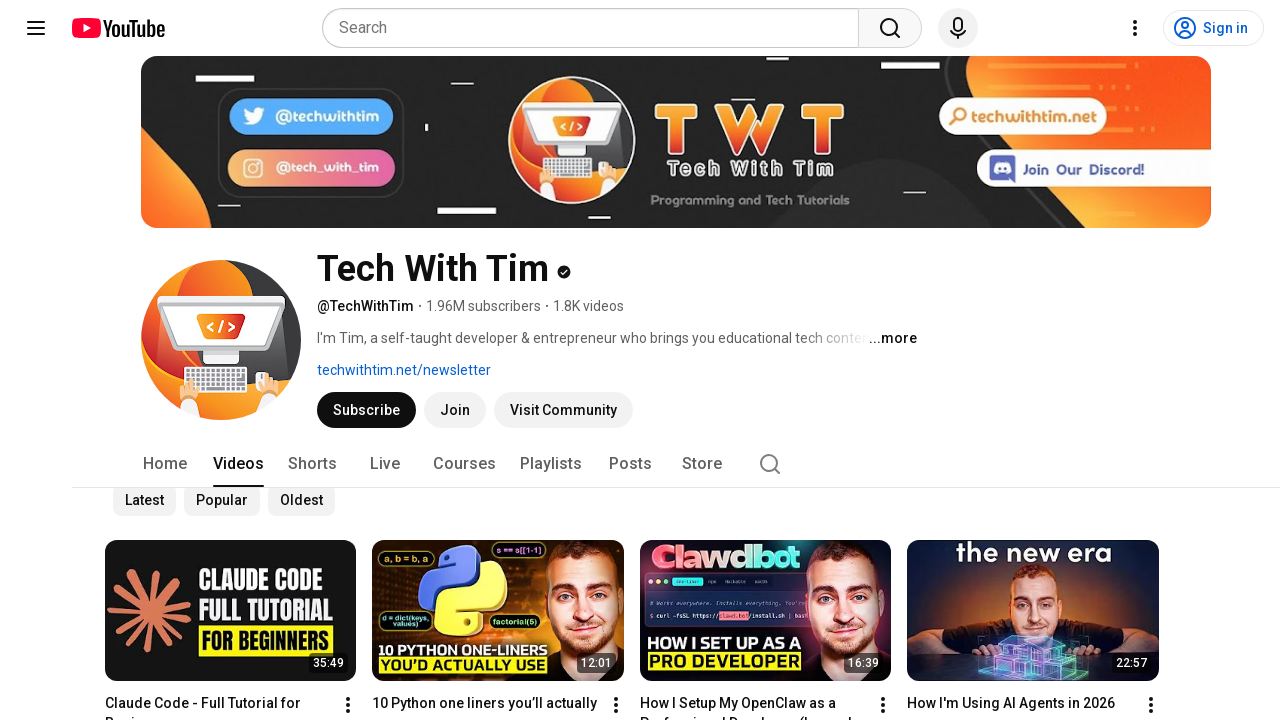

Navigated to TechWithTim YouTube channel videos page
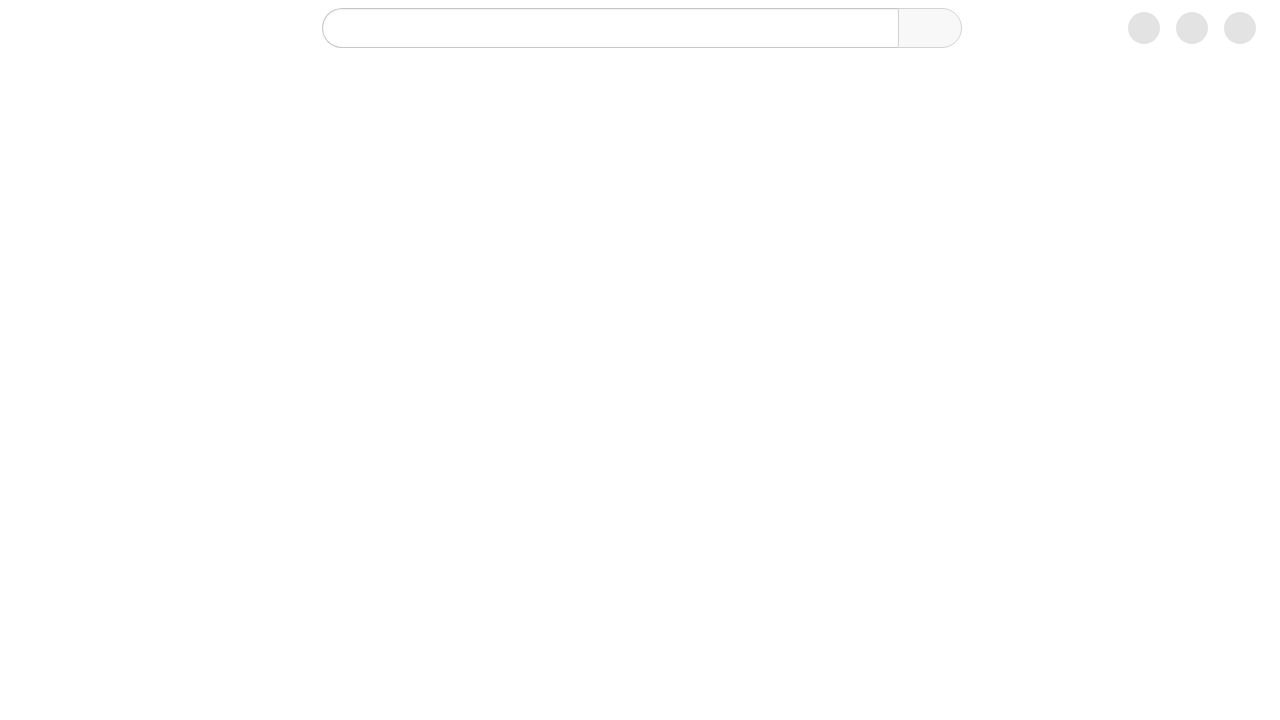

Video titles loaded on the channel's videos page
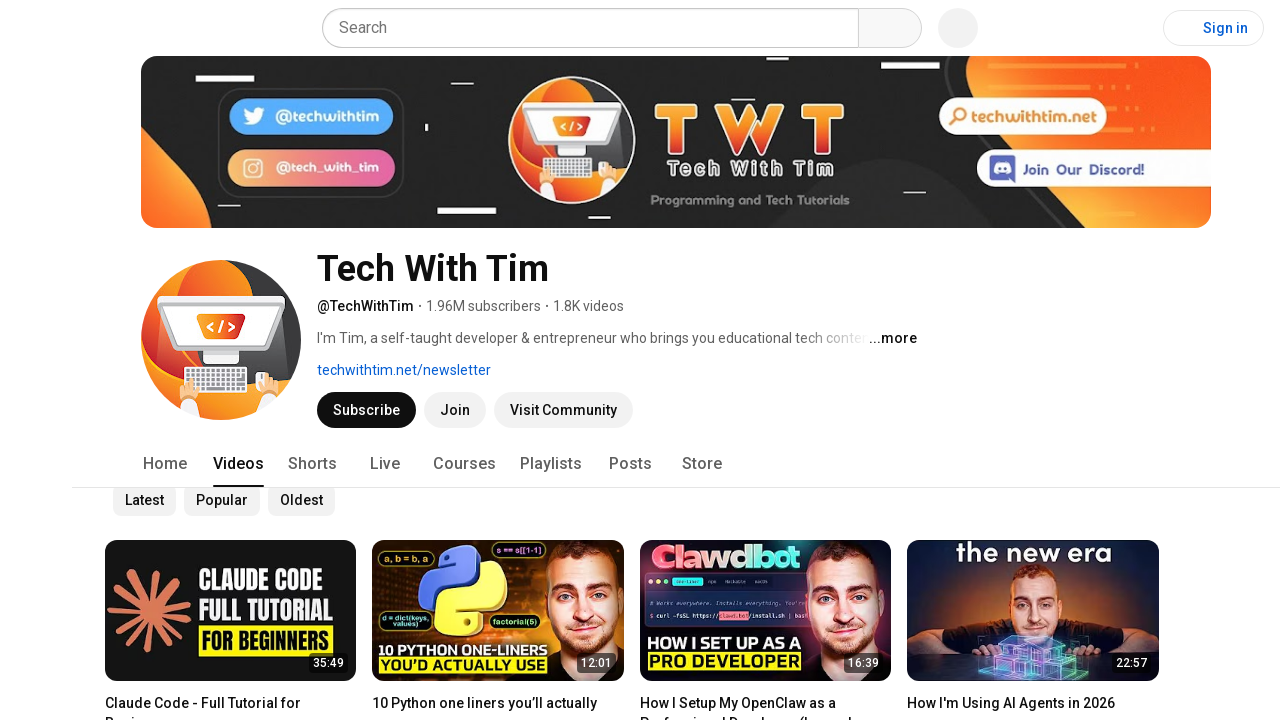

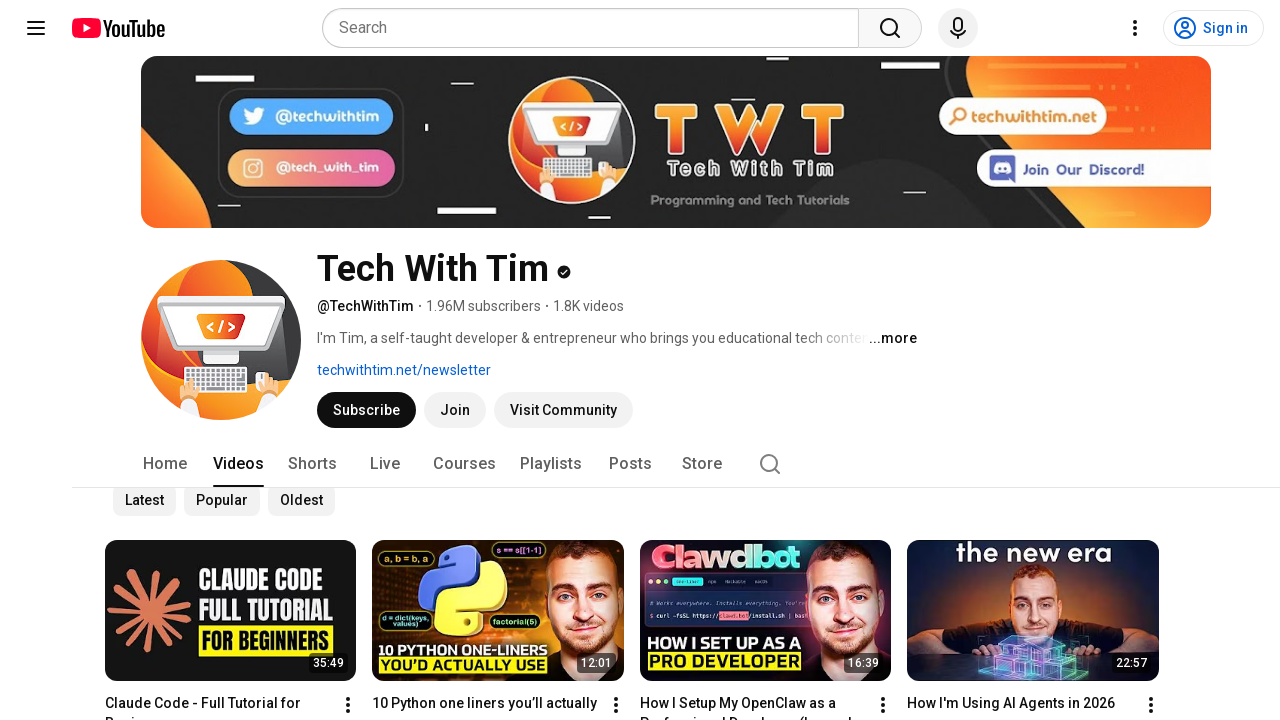